Tests basic element interactions including clicking a checkbox, entering text into an email input field, and clearing the input field on Selenium's test inputs page.

Starting URL: https://www.selenium.dev/selenium/web/inputs.html

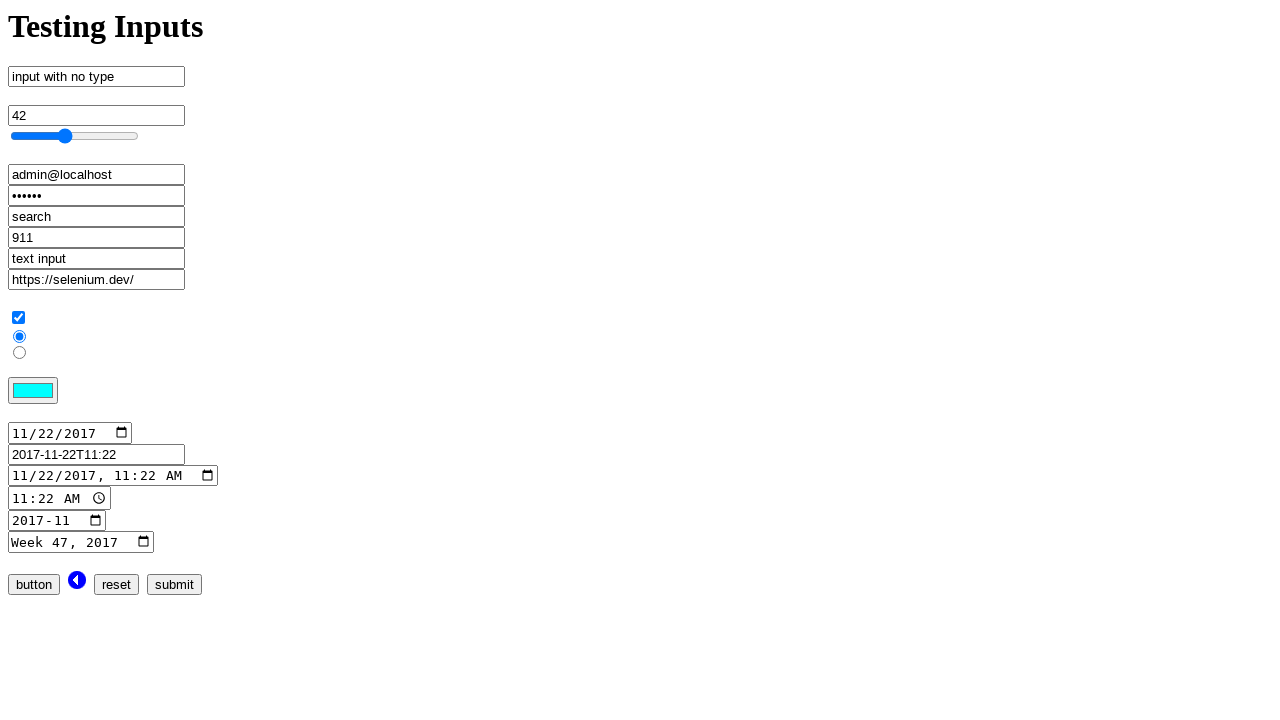

Clicked checkbox input at (18, 318) on input[name='checkbox_input']
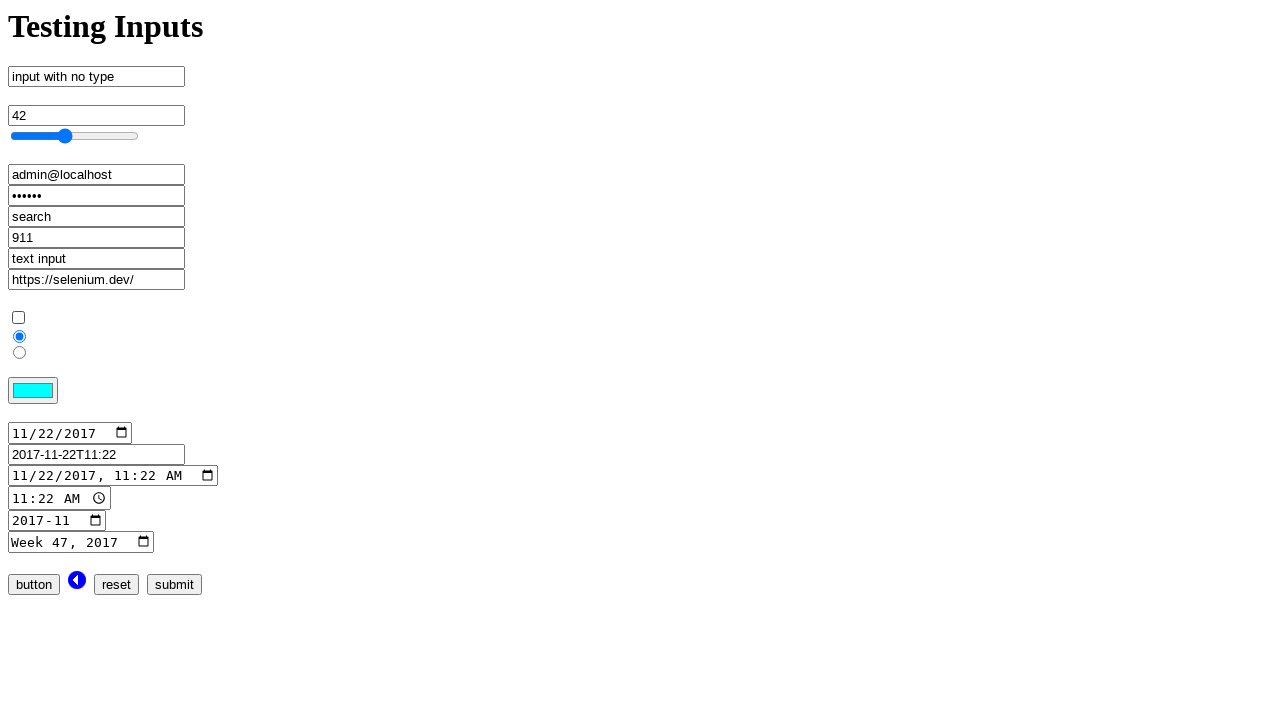

Verified checkbox is unchecked
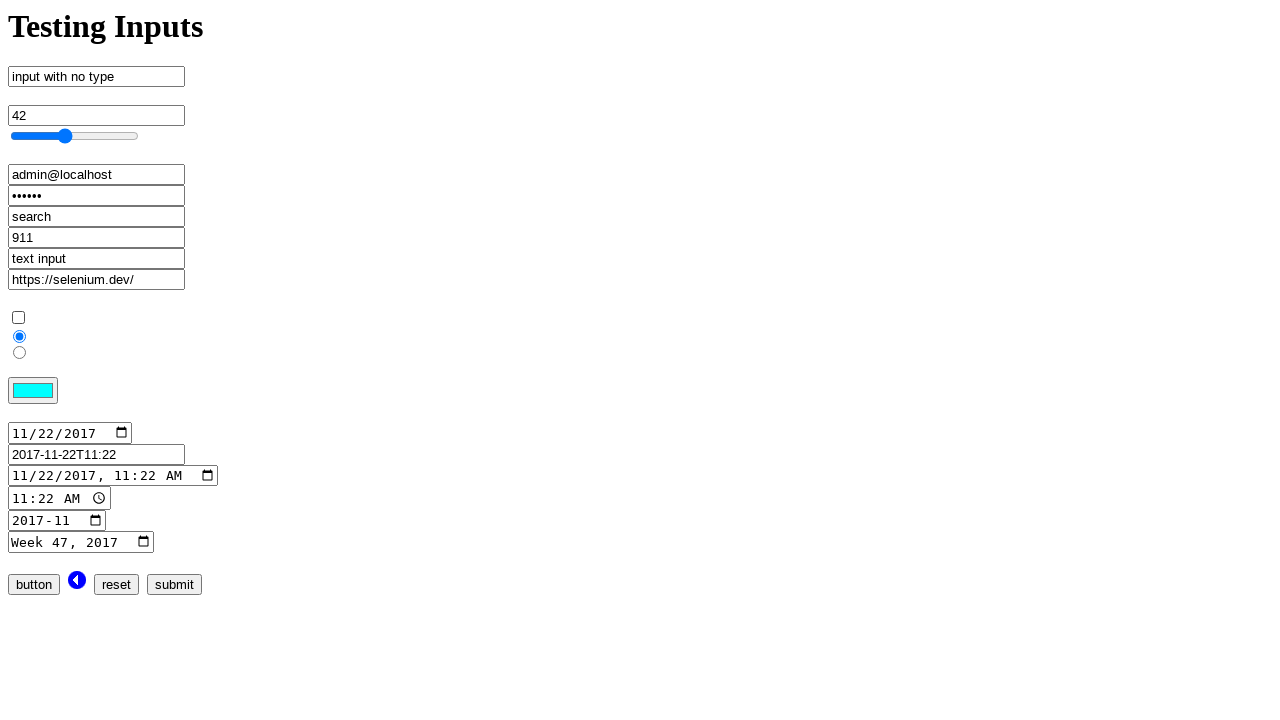

Cleared email input field on input[name='email_input']
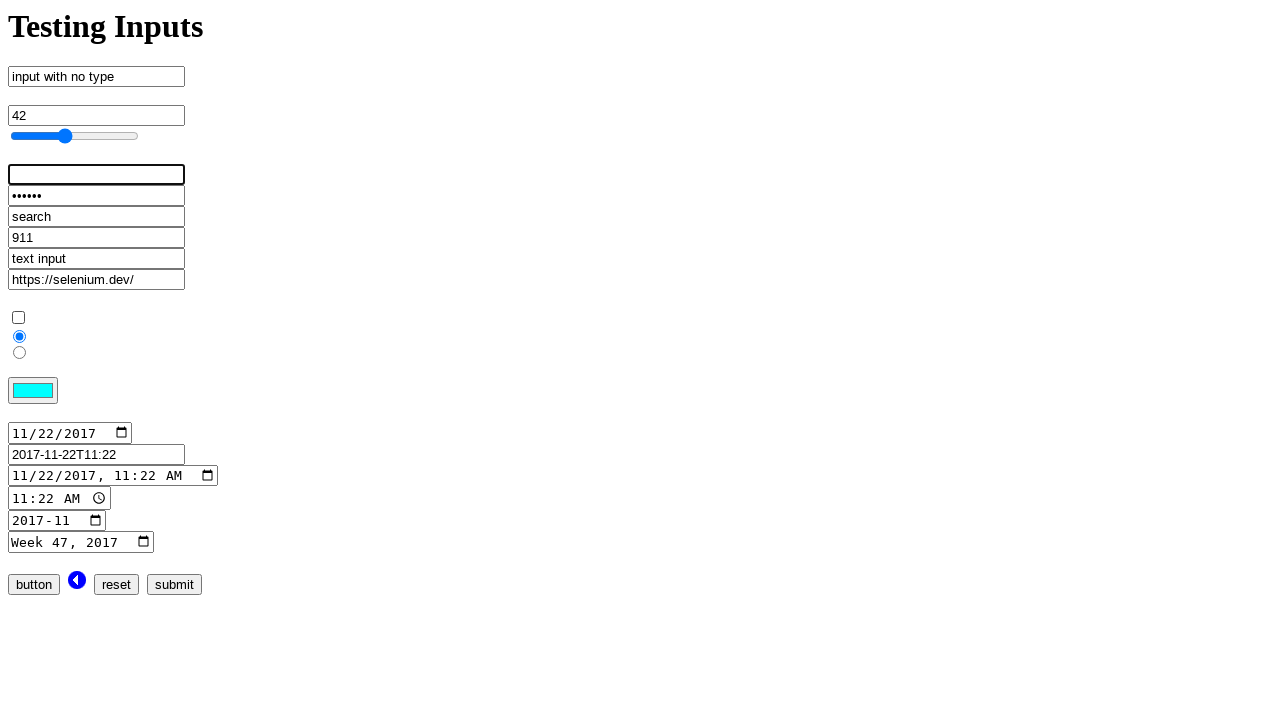

Filled email input field with 'admin@localhost.dev' on input[name='email_input']
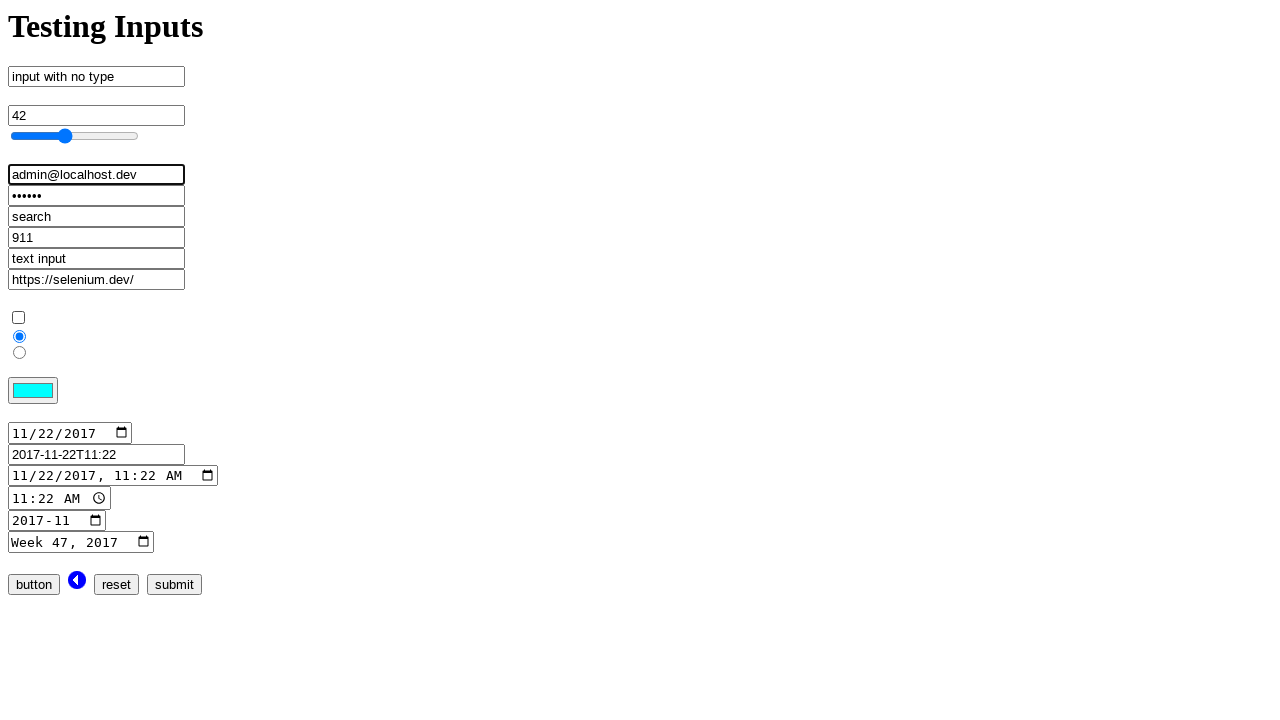

Verified email input contains 'admin@localhost.dev'
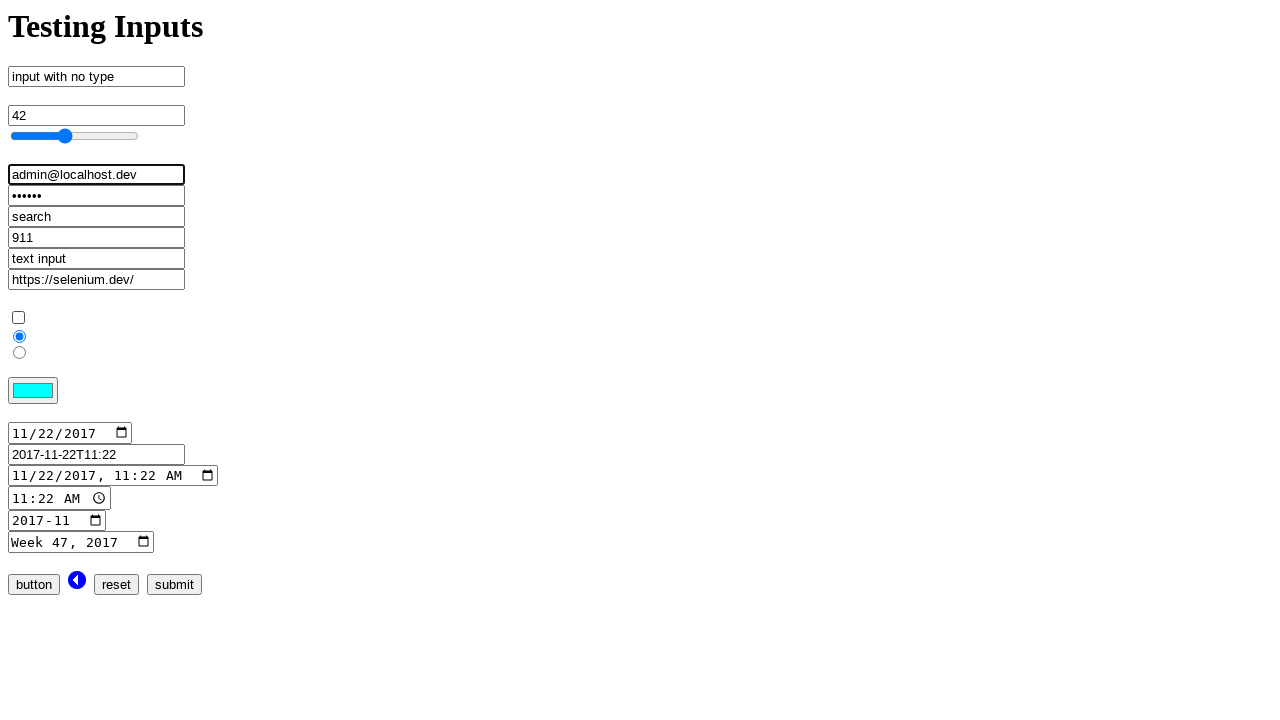

Cleared email input field on input[name='email_input']
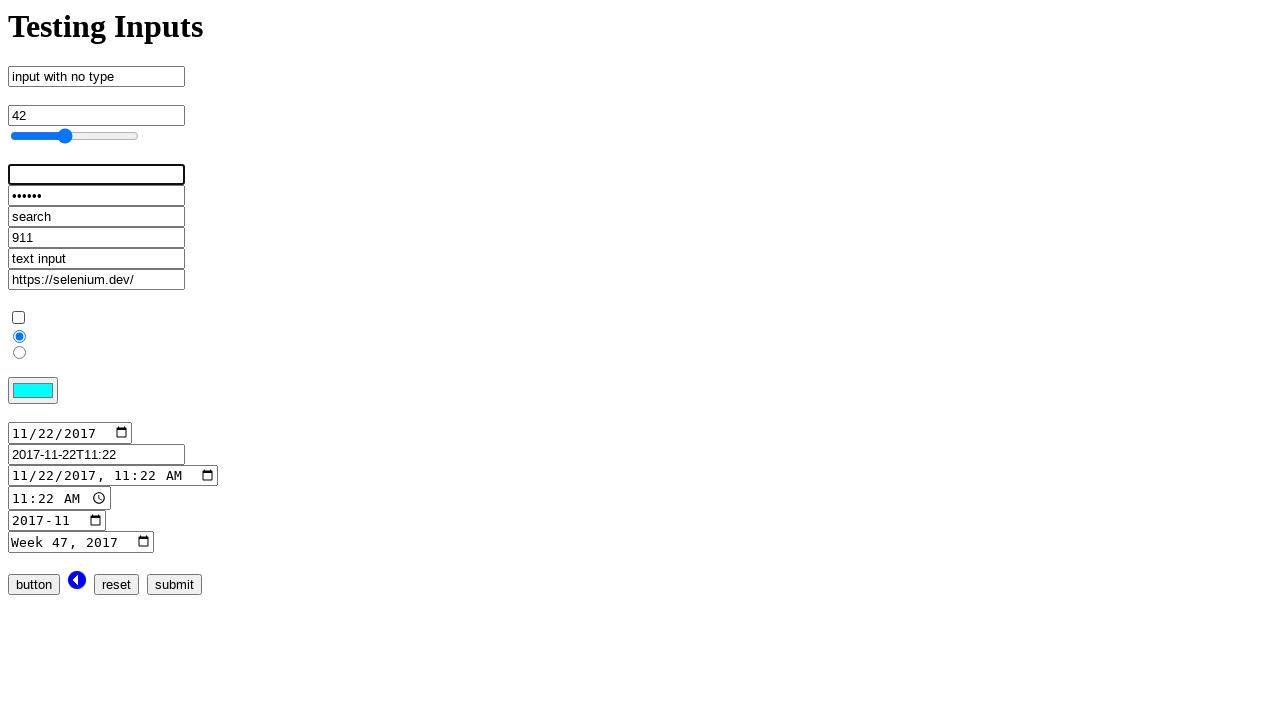

Verified email input field is empty
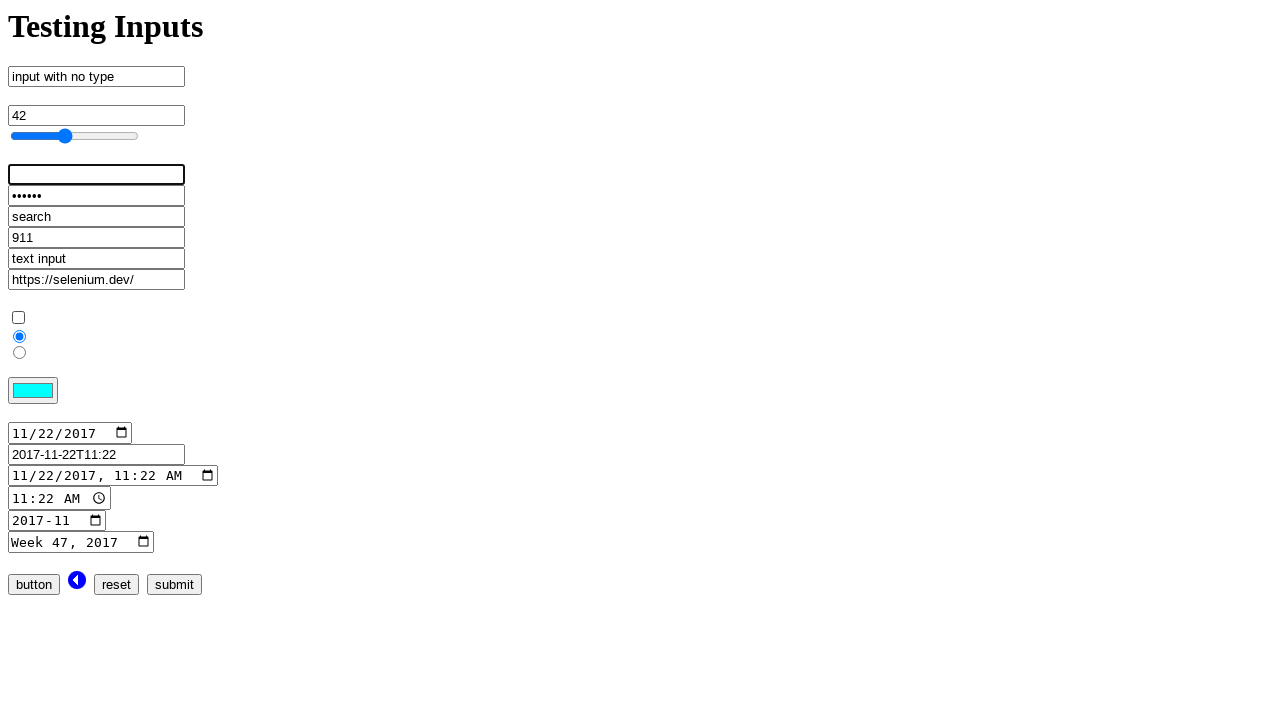

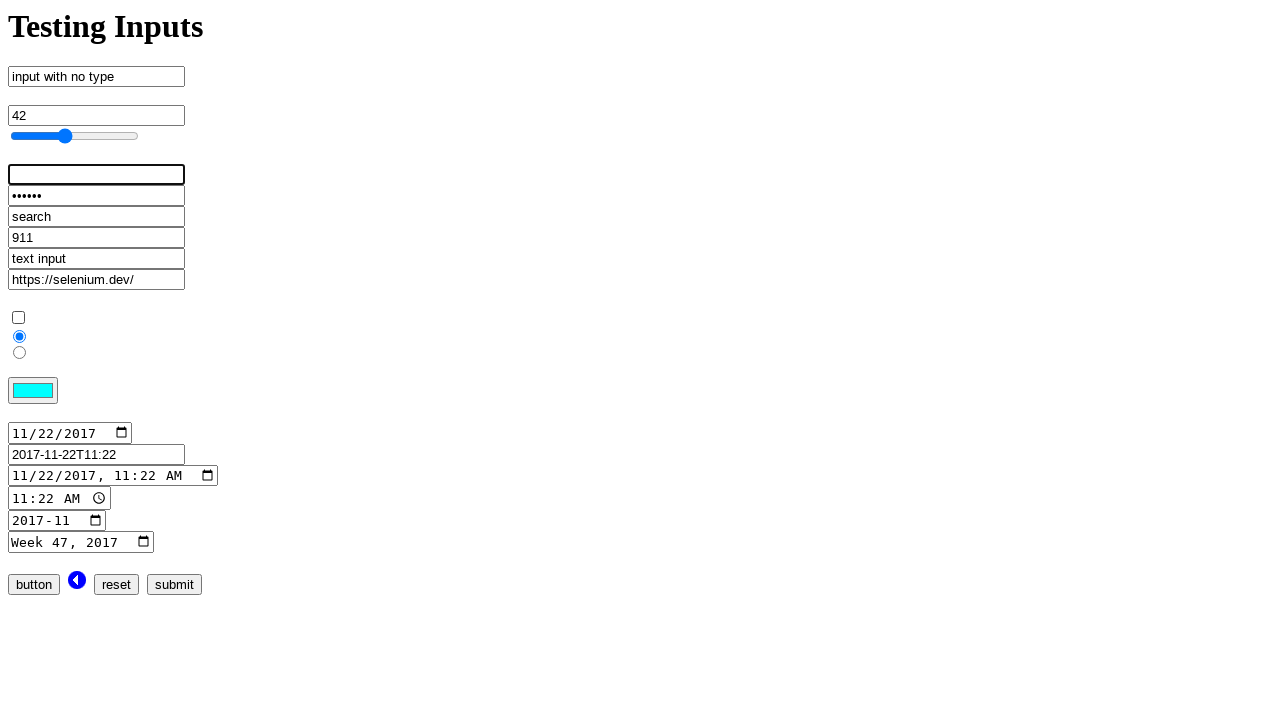